Tests autosuggest dropdown functionality by typing a partial country name, waiting for suggestions to appear, and selecting "India" from the dropdown options

Starting URL: https://rahulshettyacademy.com/dropdownsPractise/

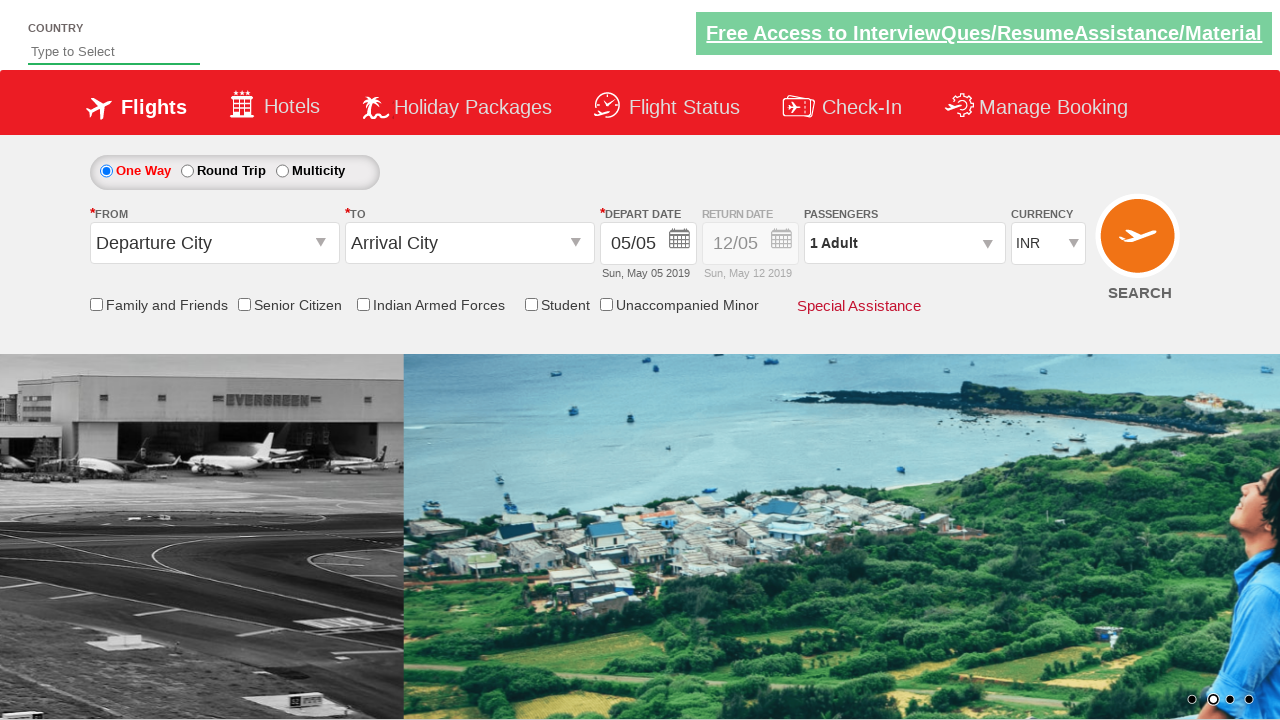

Typed 'ind' in autosuggest field to search for countries on #autosuggest
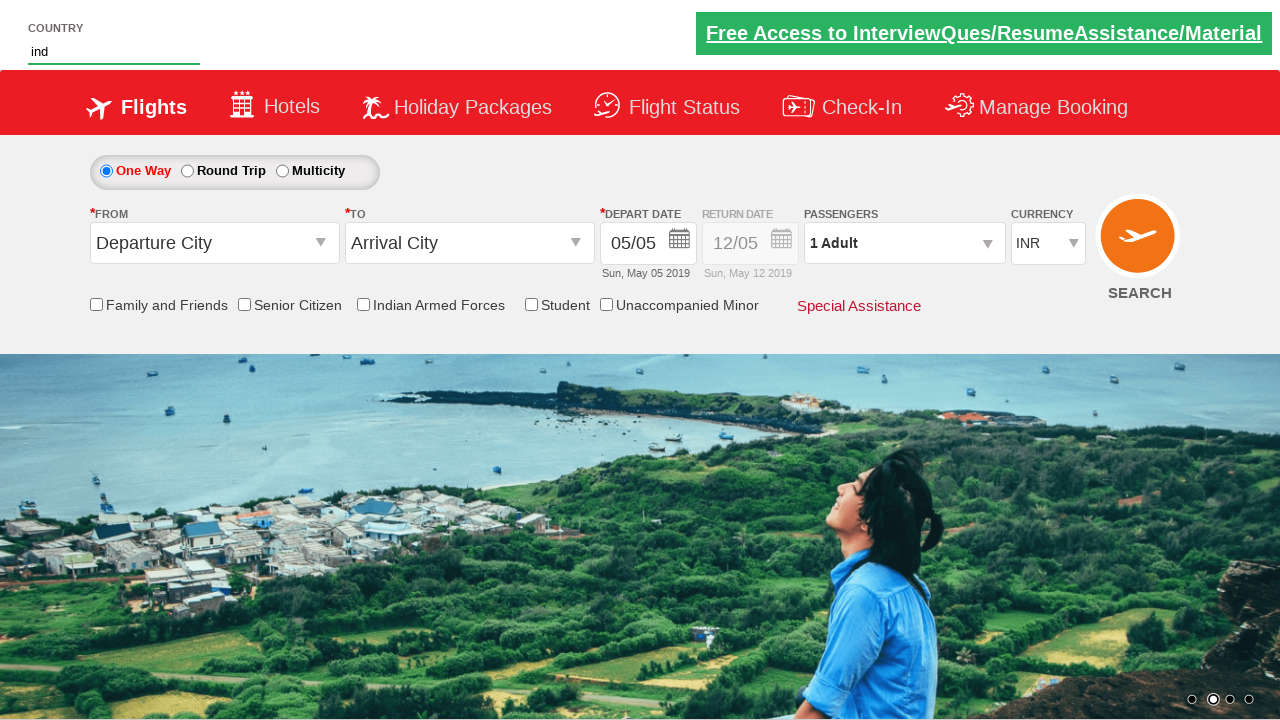

Autosuggest dropdown appeared with country suggestions
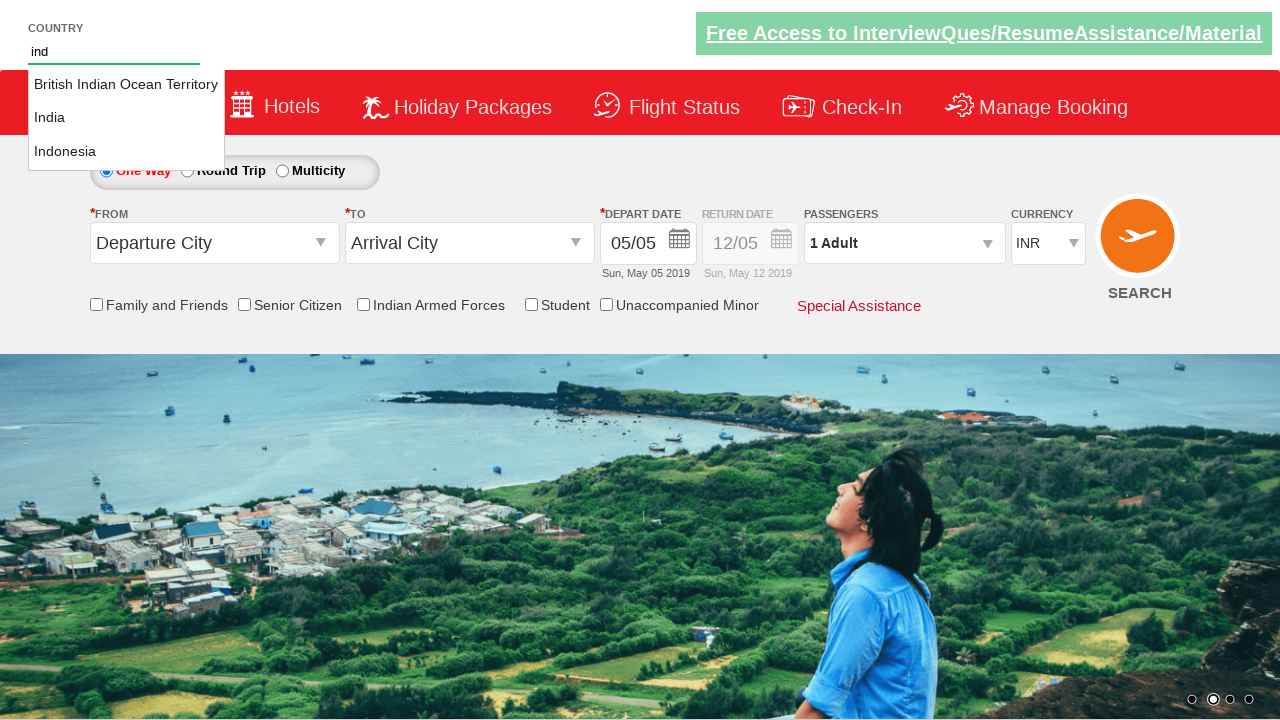

Selected 'India' from the autosuggest dropdown options at (126, 118) on li.ui-menu-item >> nth=1
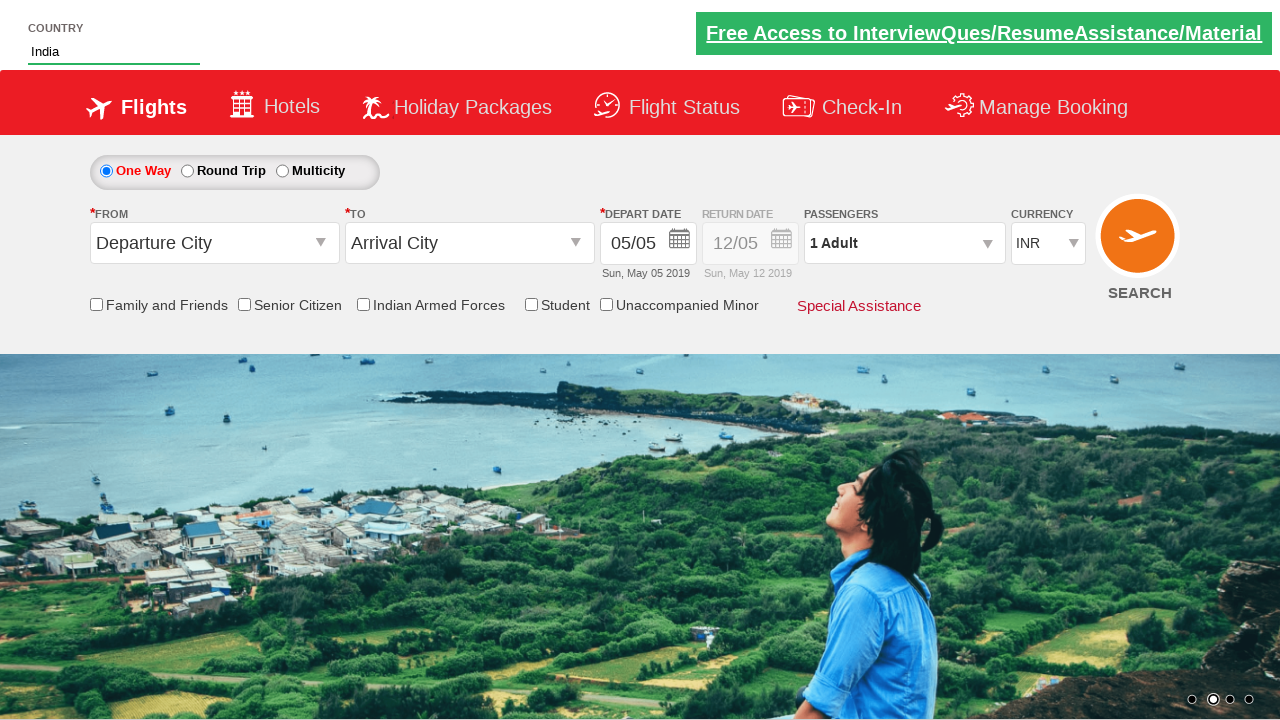

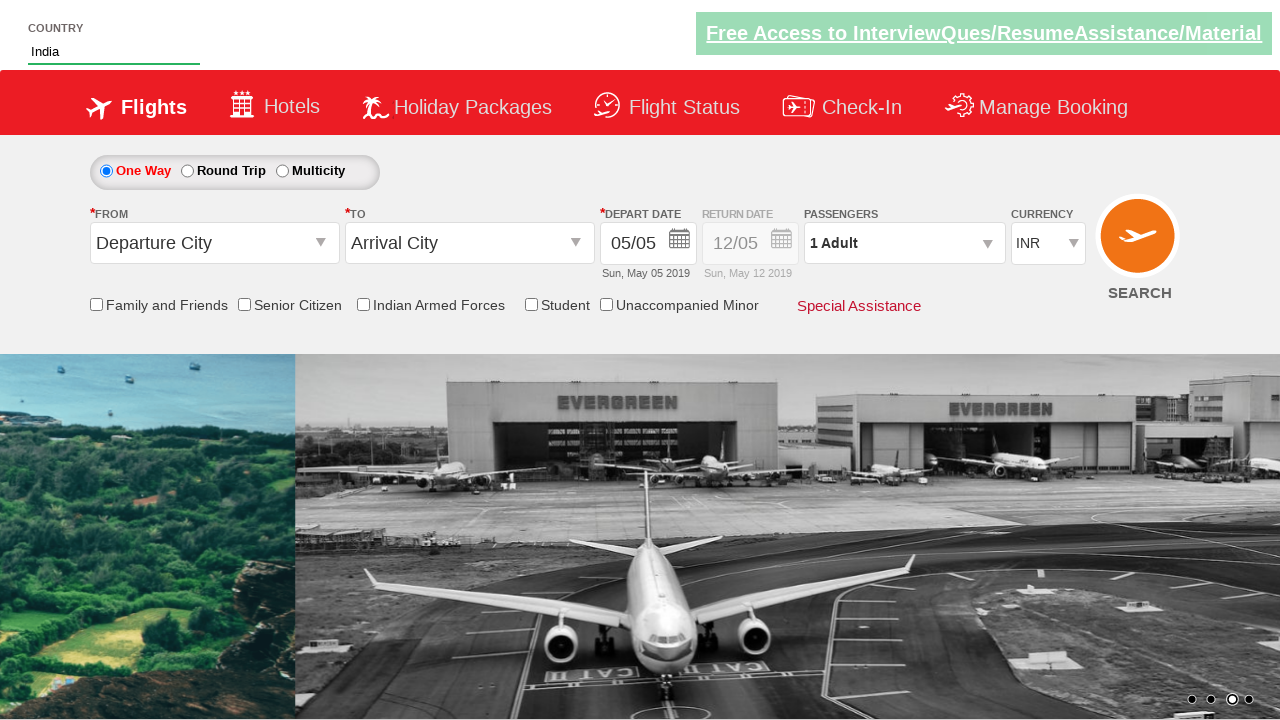